Navigates to the Broken Images page and verifies the heading

Starting URL: http://the-internet.herokuapp.com/

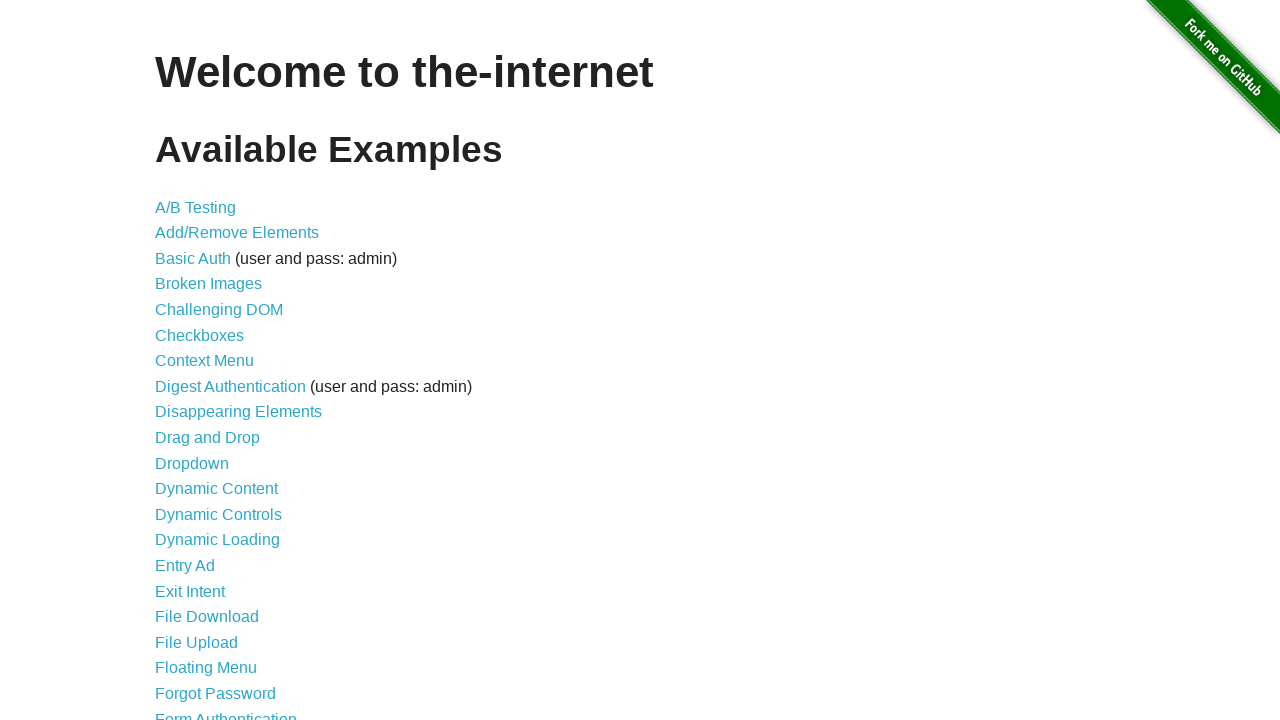

Clicked on the Broken Images link at (208, 284) on a[href='/broken_images']
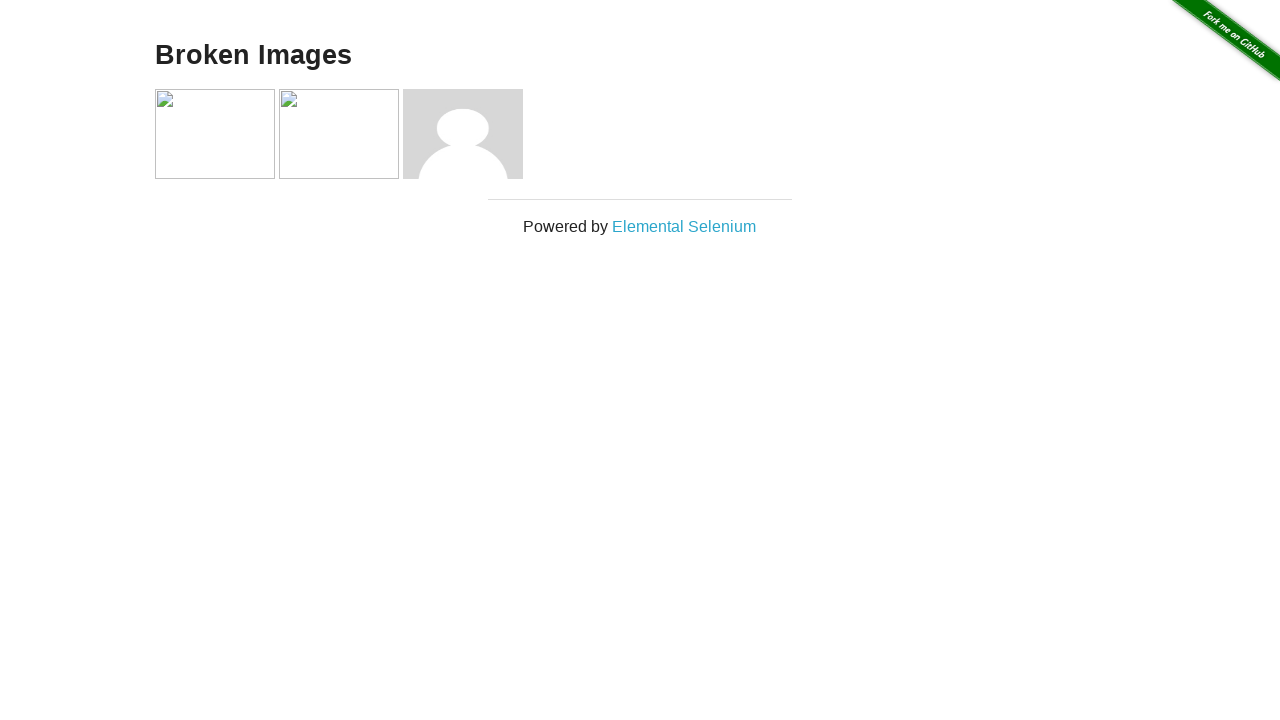

Located the heading element on Broken Images page
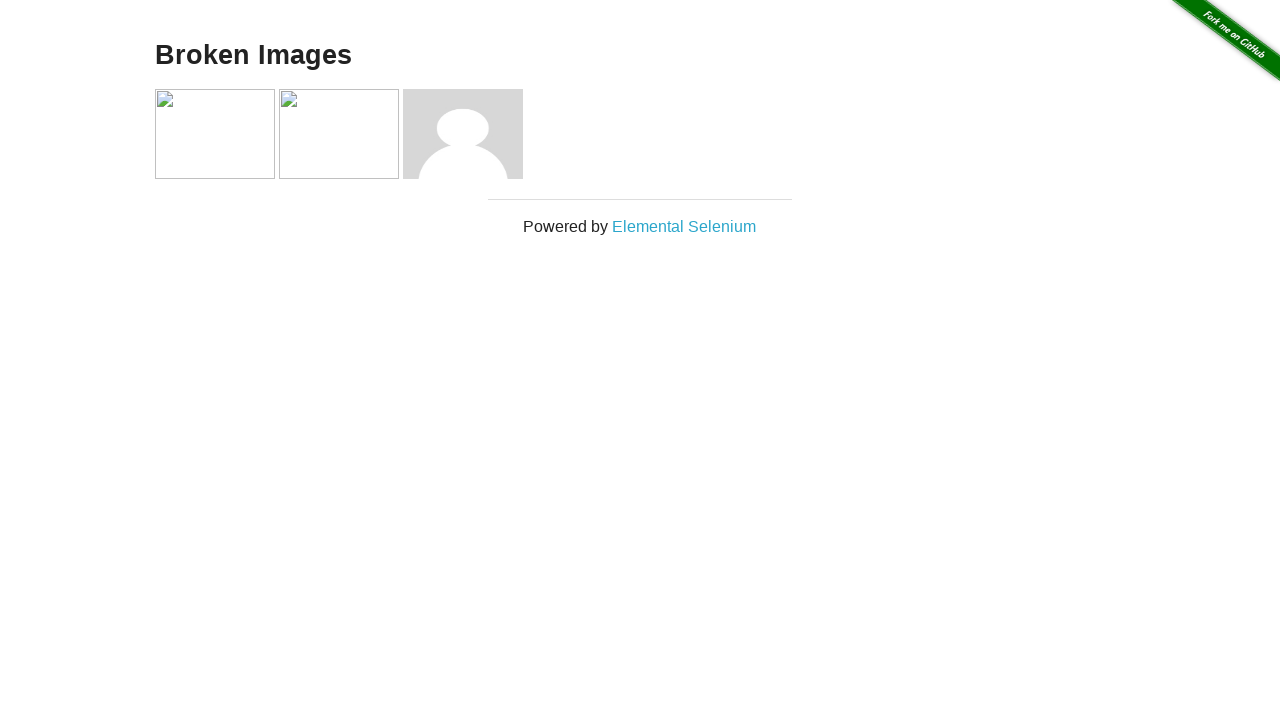

Verified heading text equals 'Broken Images'
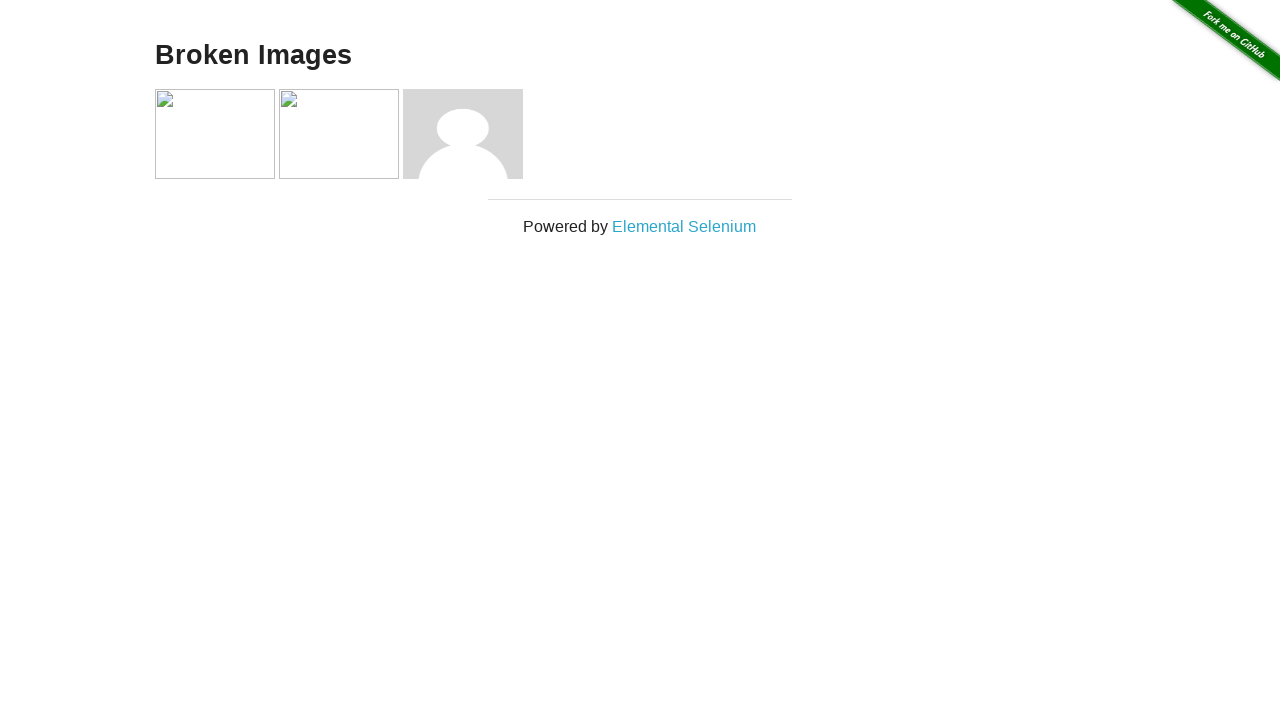

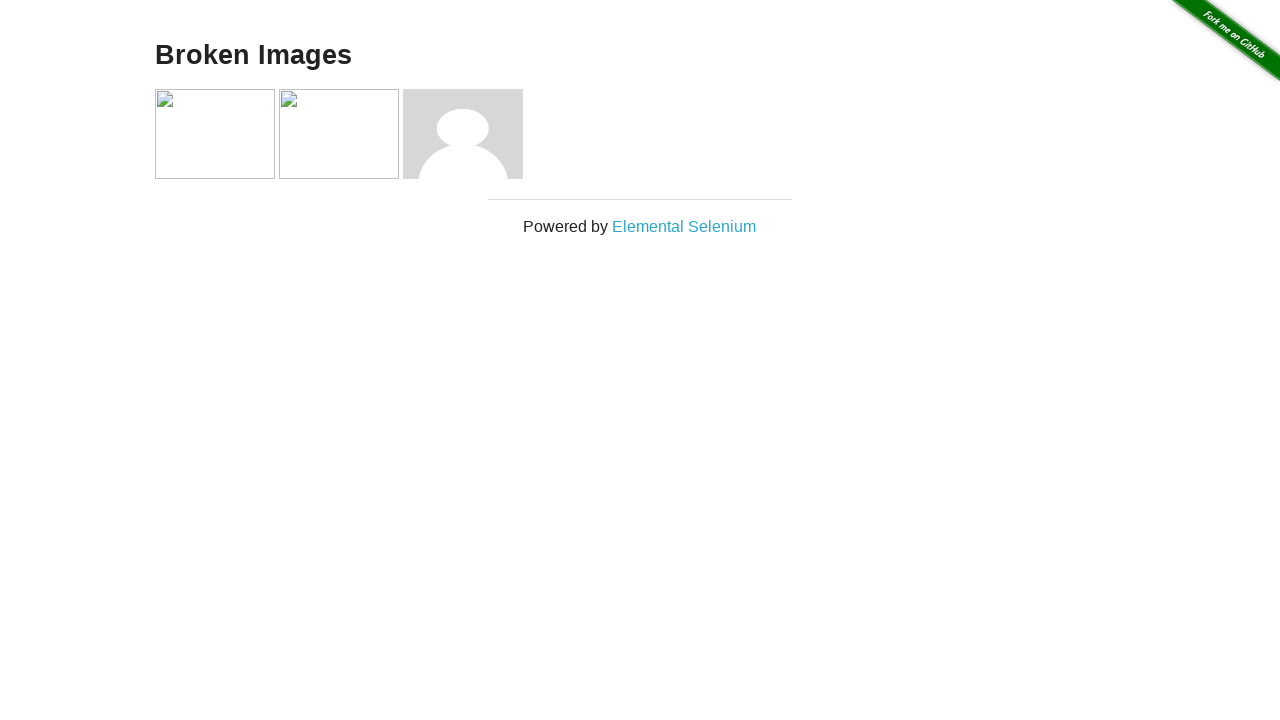